Tests account registration using XPath selectors to fill all form fields and submit

Starting URL: https://demo.opencart-extensions.co.uk/index.php?route=account/register

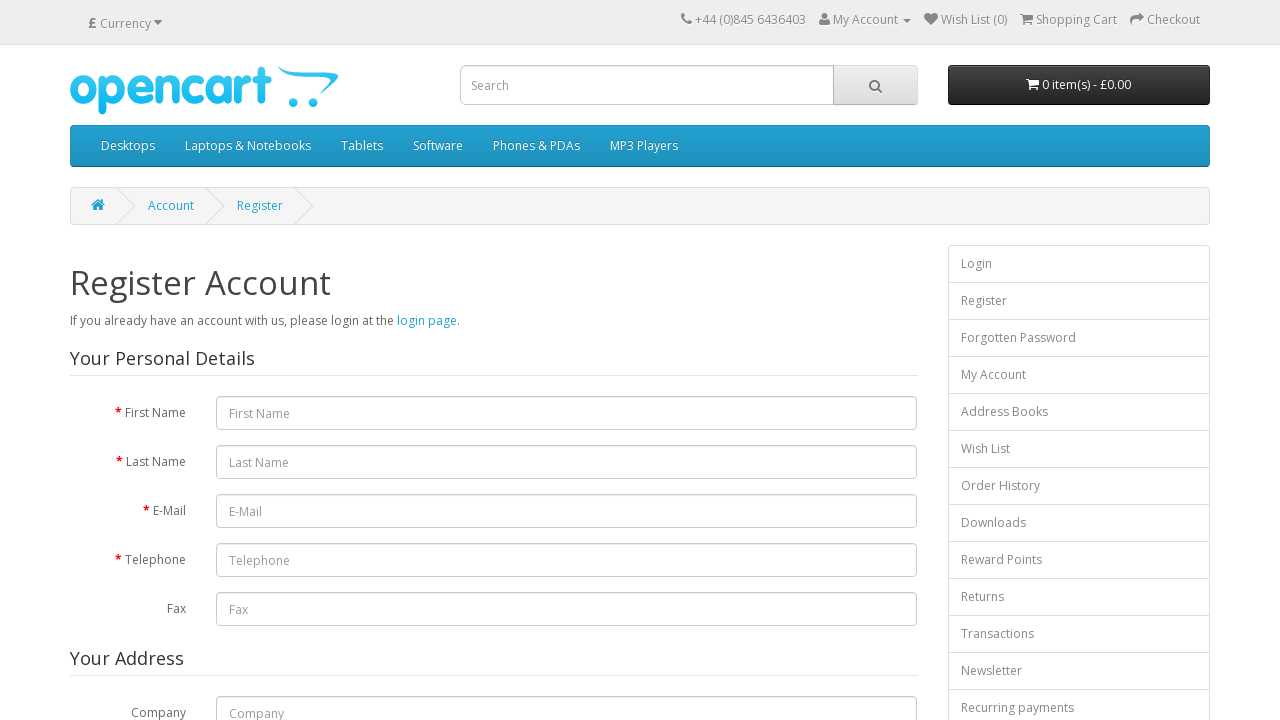

Filled first name field with 'Tedas' on //*[@id='input-firstname']
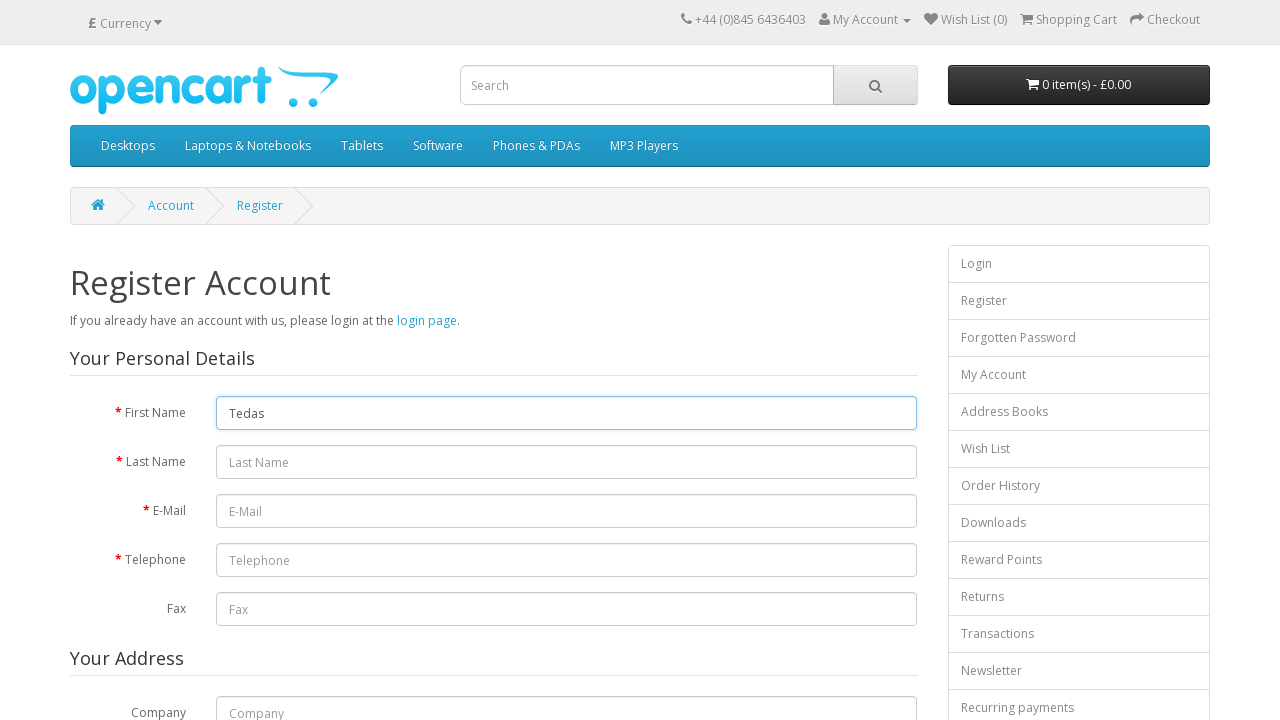

Filled last name field with 'Bandis' on //*[@id='input-lastname']
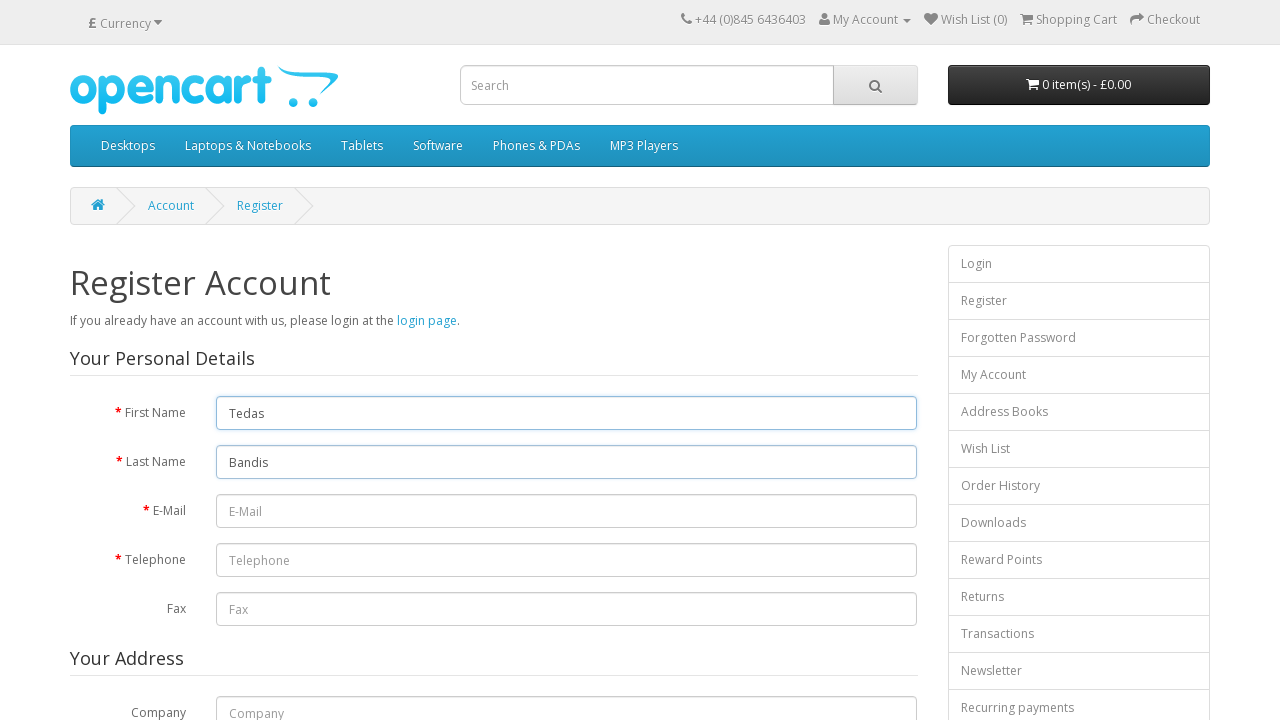

Filled email field with 'Bandis42@Tedas.lt' on //*[@id='input-email']
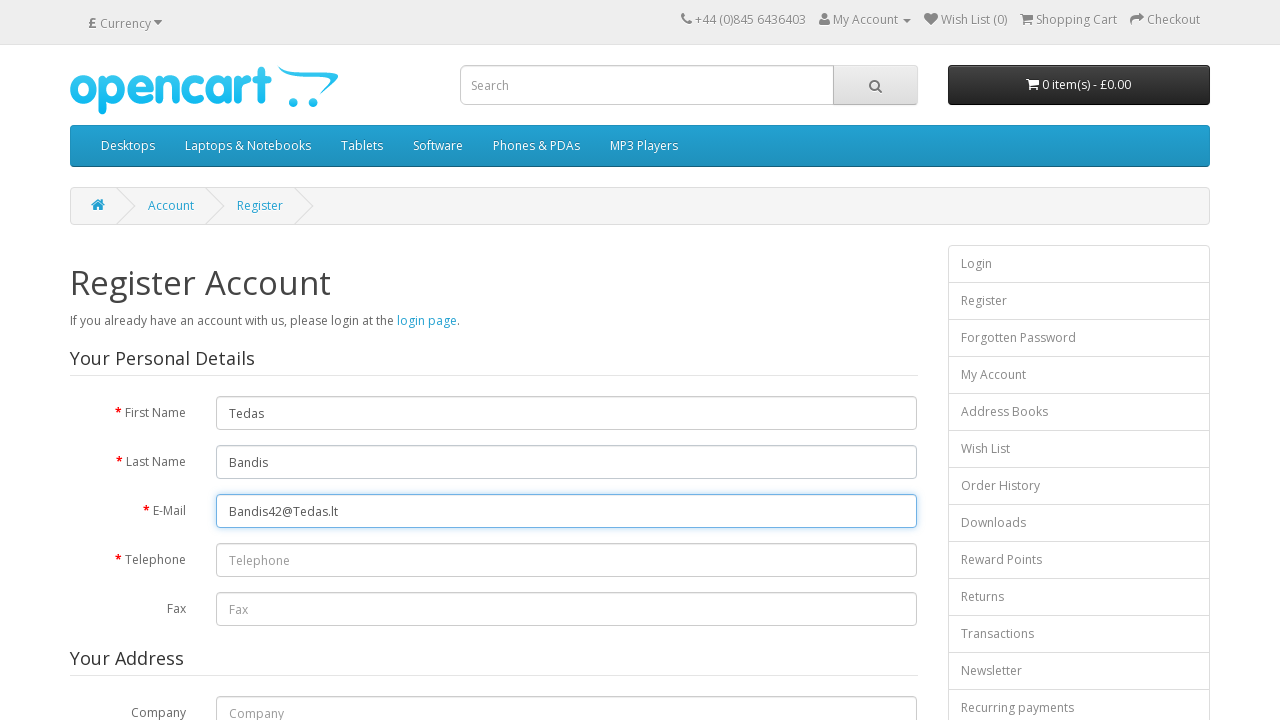

Filled telephone field with '861121122' on //*[@id='input-telephone']
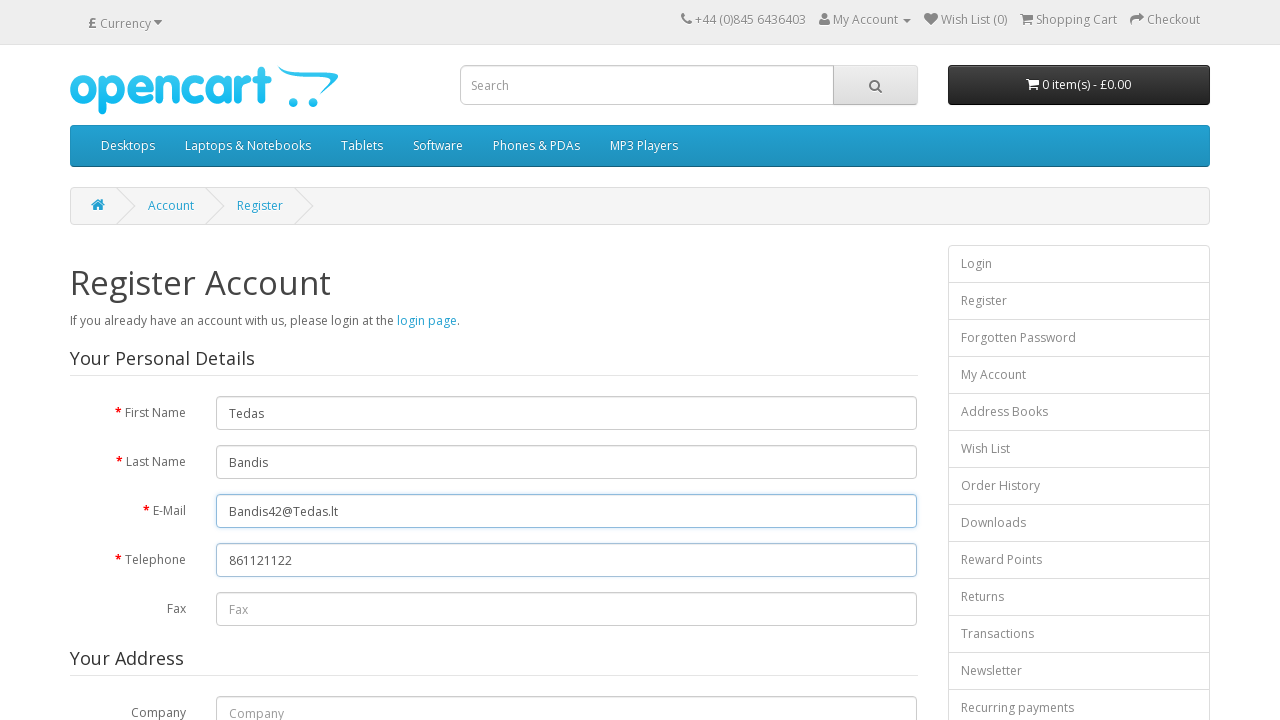

Filled fax field with '861121123' on //*[@id='input-fax']
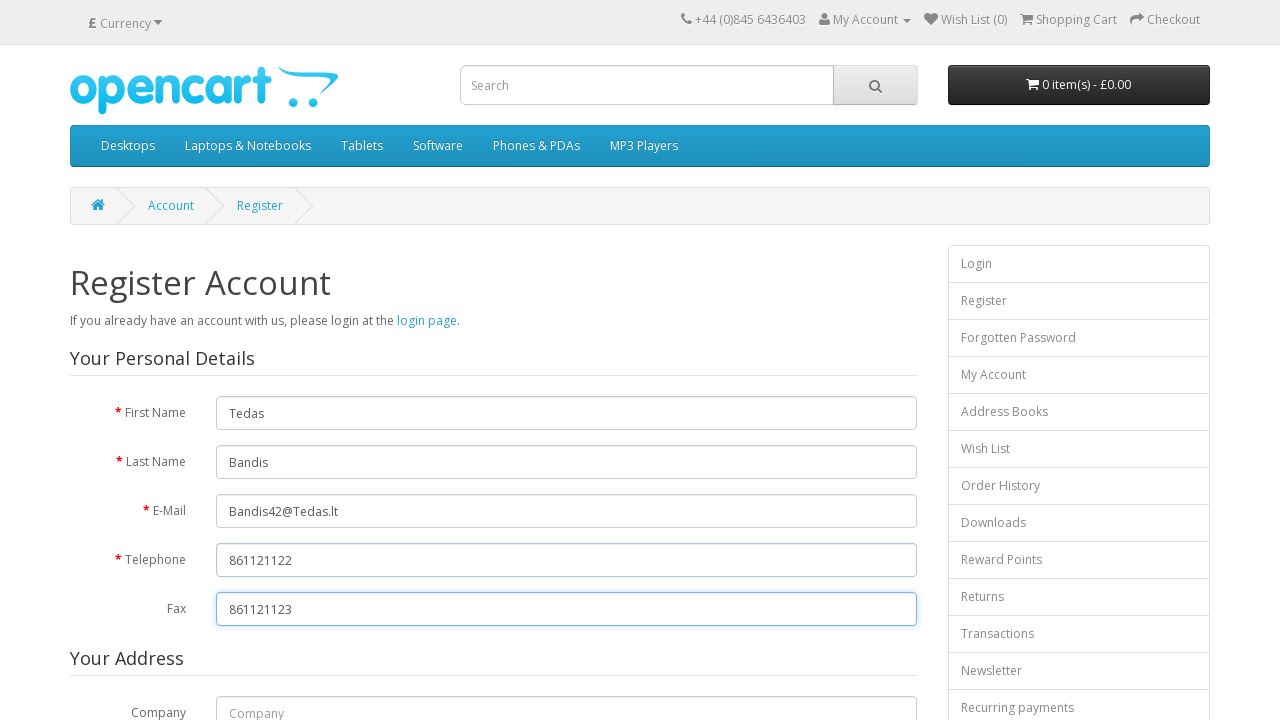

Filled company field with 'Tedas & CO' on //*[@id='input-company']
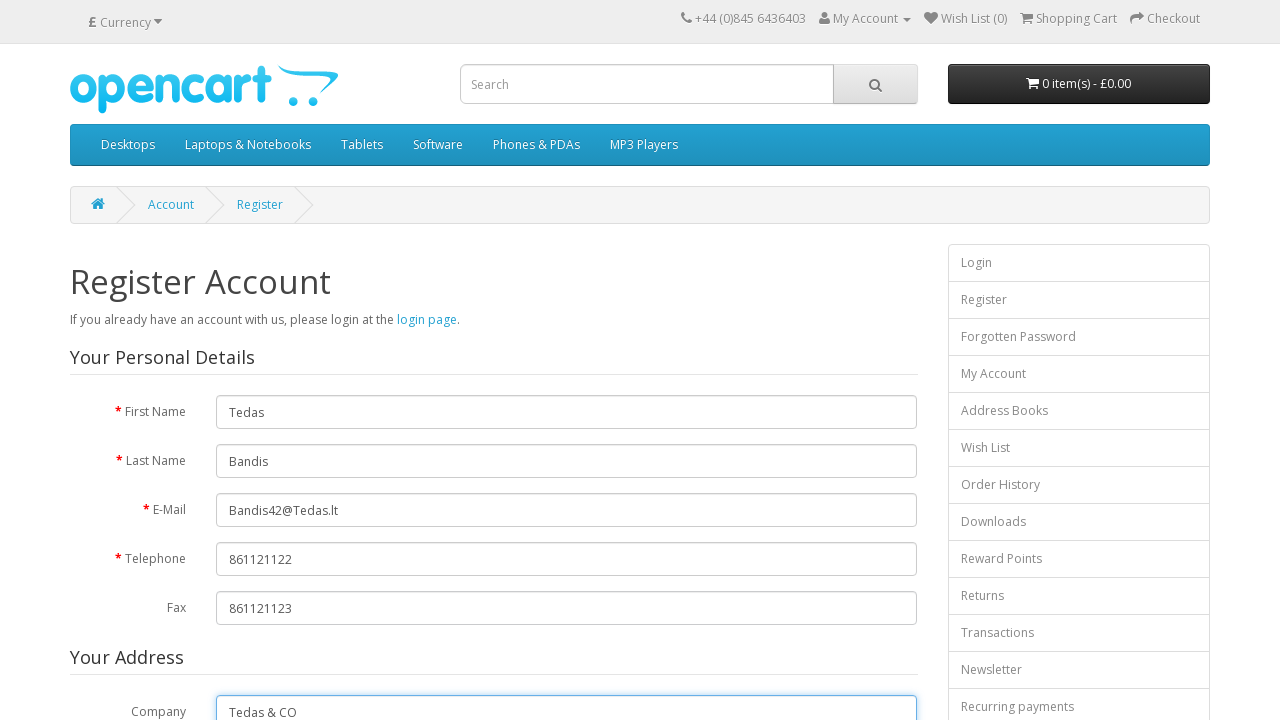

Filled address 1 field with 'Sodu g. 1' on //*[@id='input-address-1']
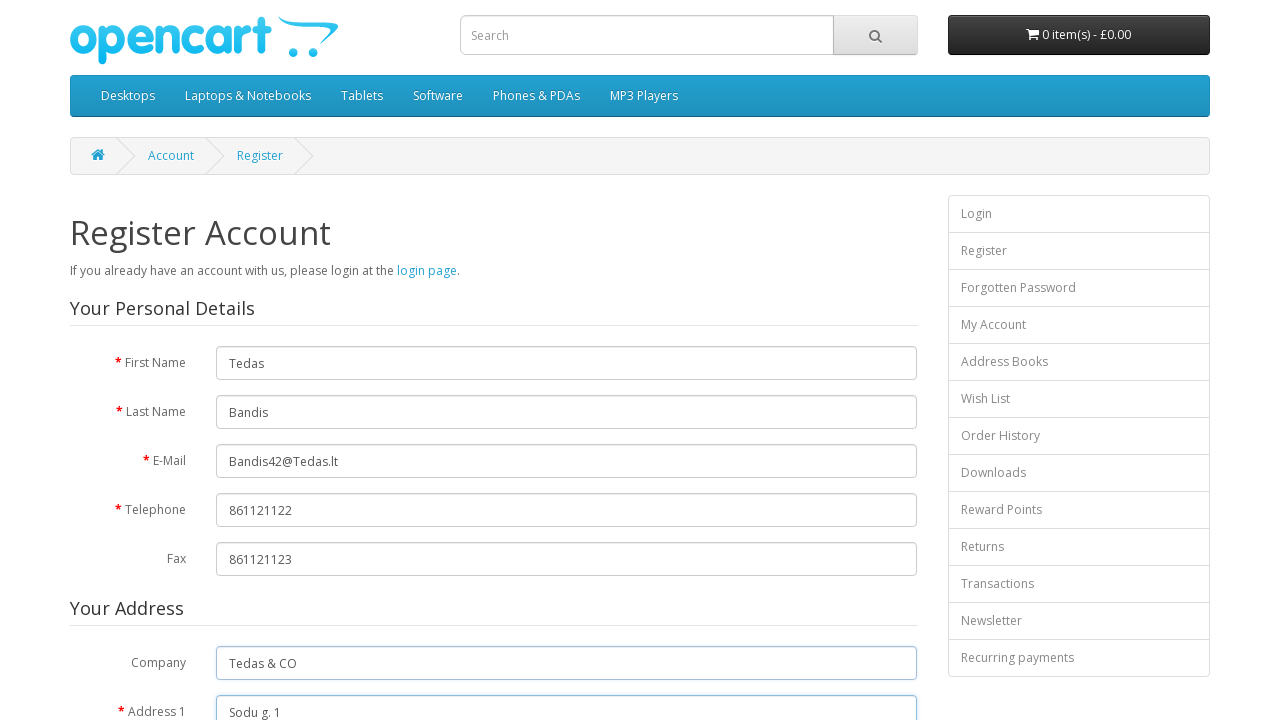

Filled address 2 field with 'Sodu g. 2' on //*[@id='input-address-2']
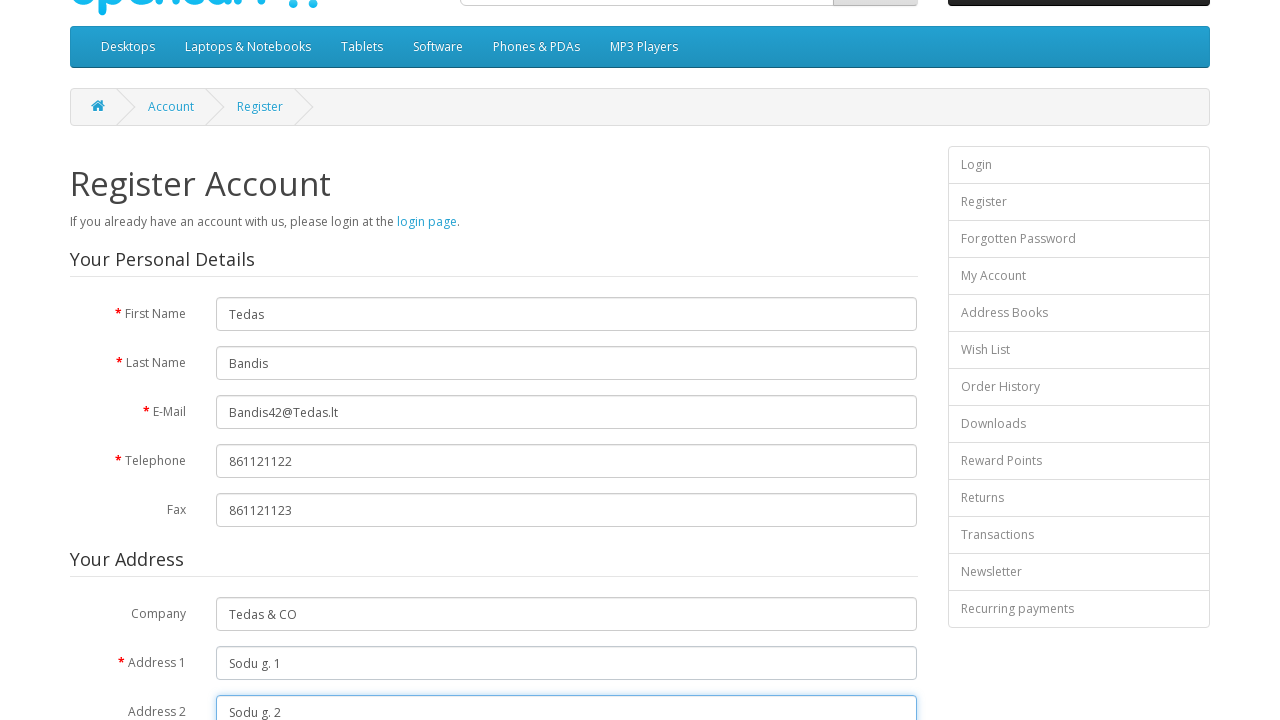

Filled city field with 'Kaunas' on //*[@id='input-city']
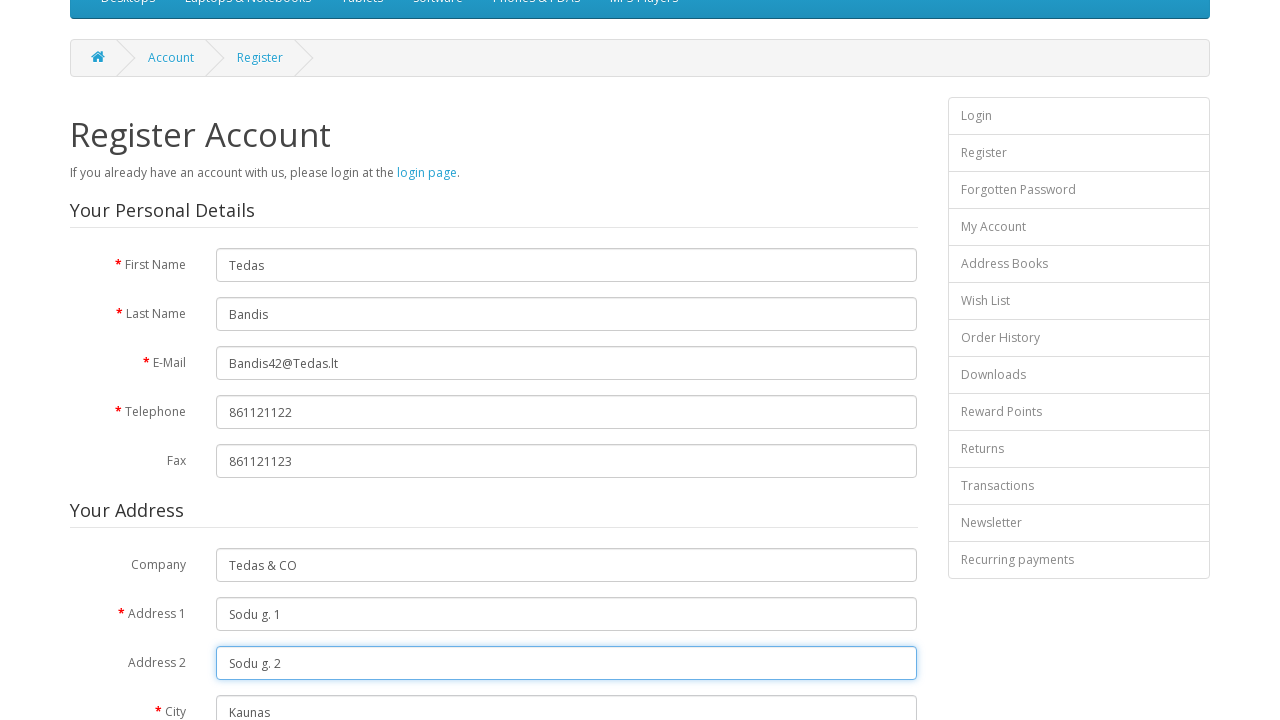

Filled postcode field with '44215' on //*[@id='input-postcode']
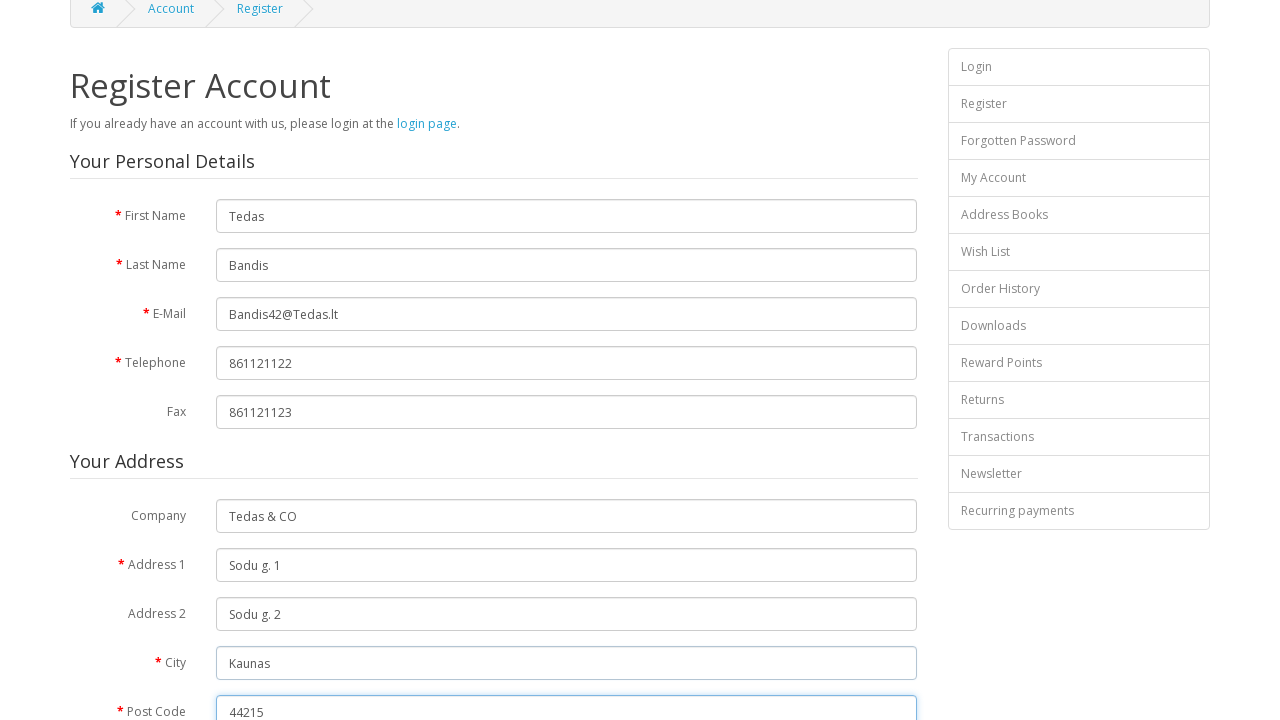

Selected 'Lithuania' from country dropdown on //*[@id='input-country']
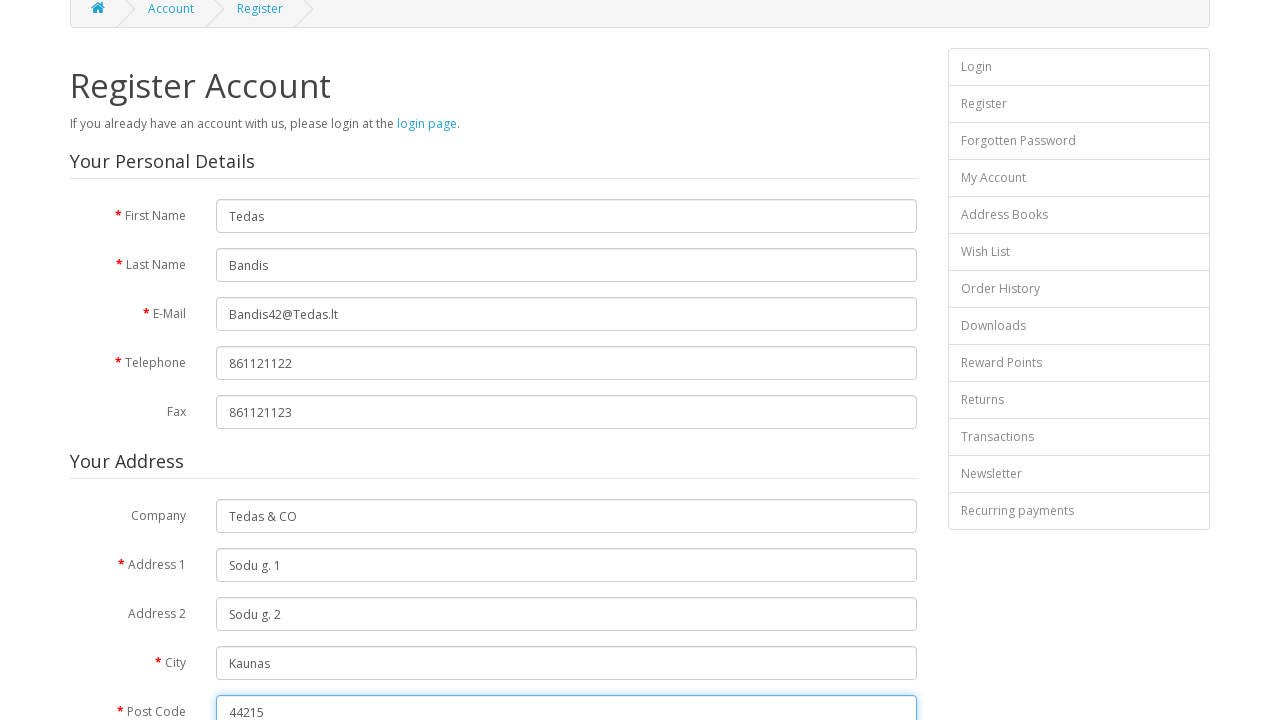

Waited 100ms for region dropdown to populate
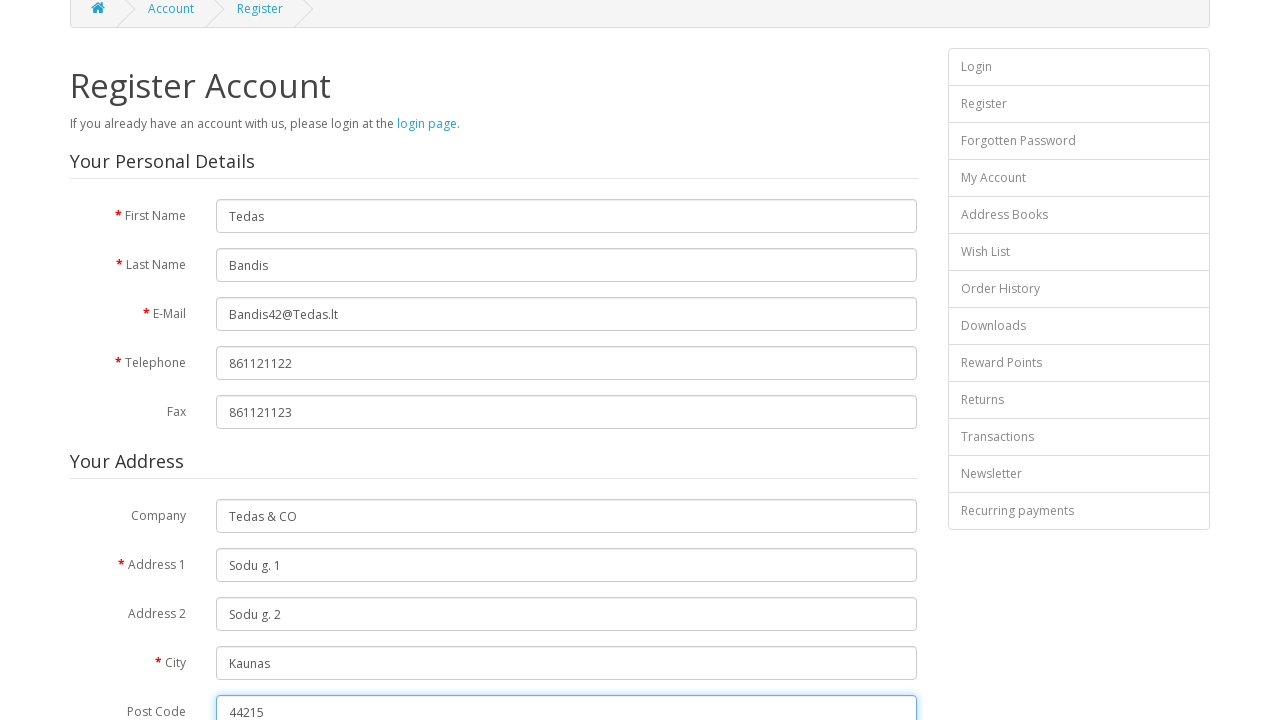

Selected 'Kaunas' from region dropdown on //*[@id='input-zone']
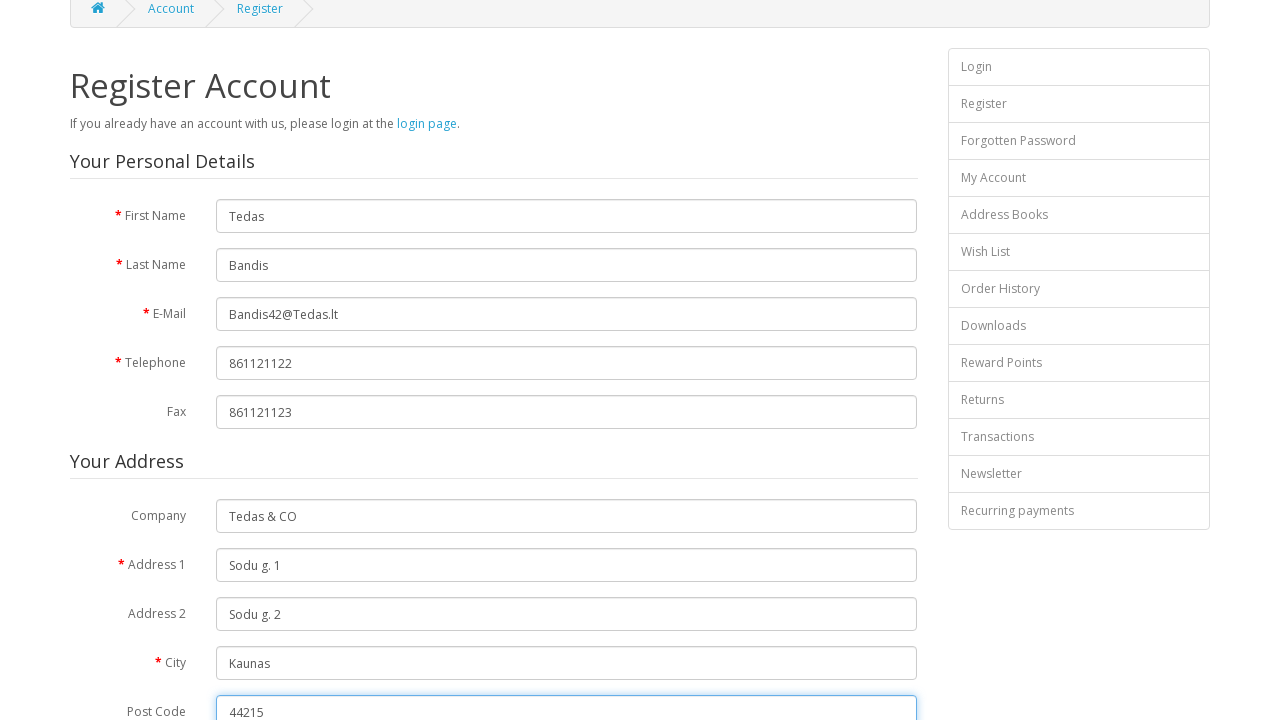

Filled password field on //*[@id='input-password']
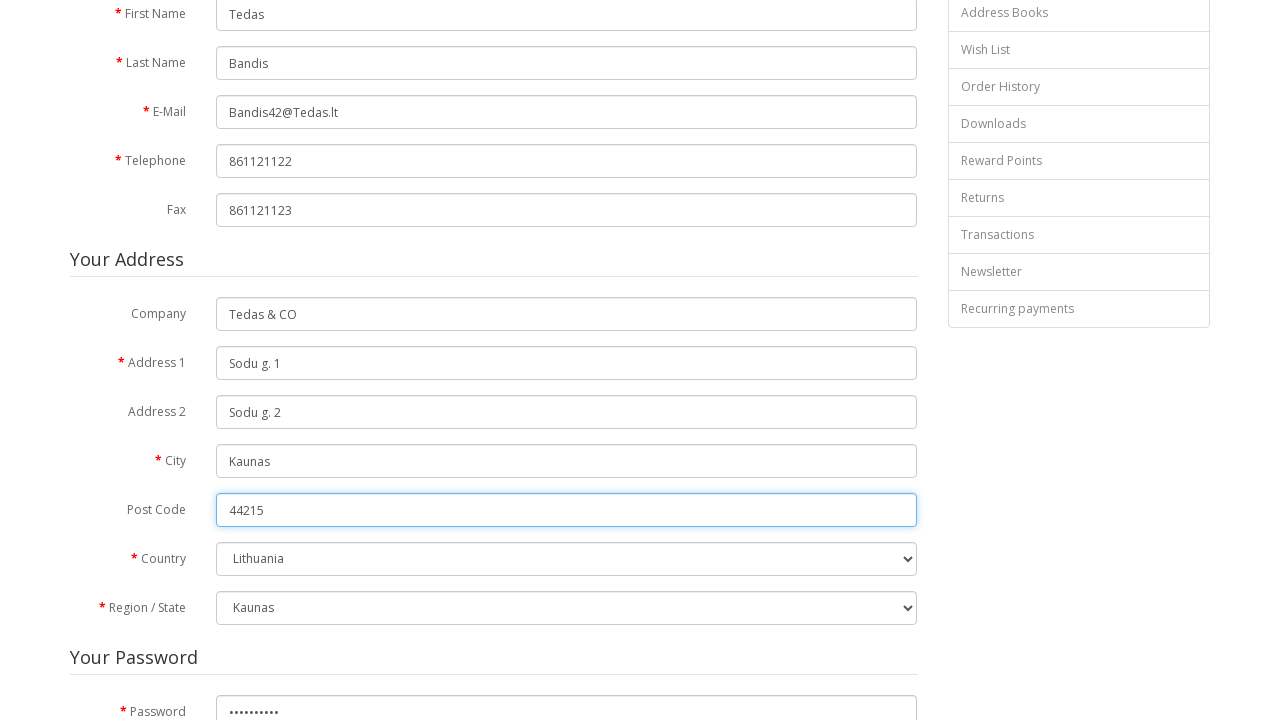

Filled password confirmation field on //*[@id='input-confirm']
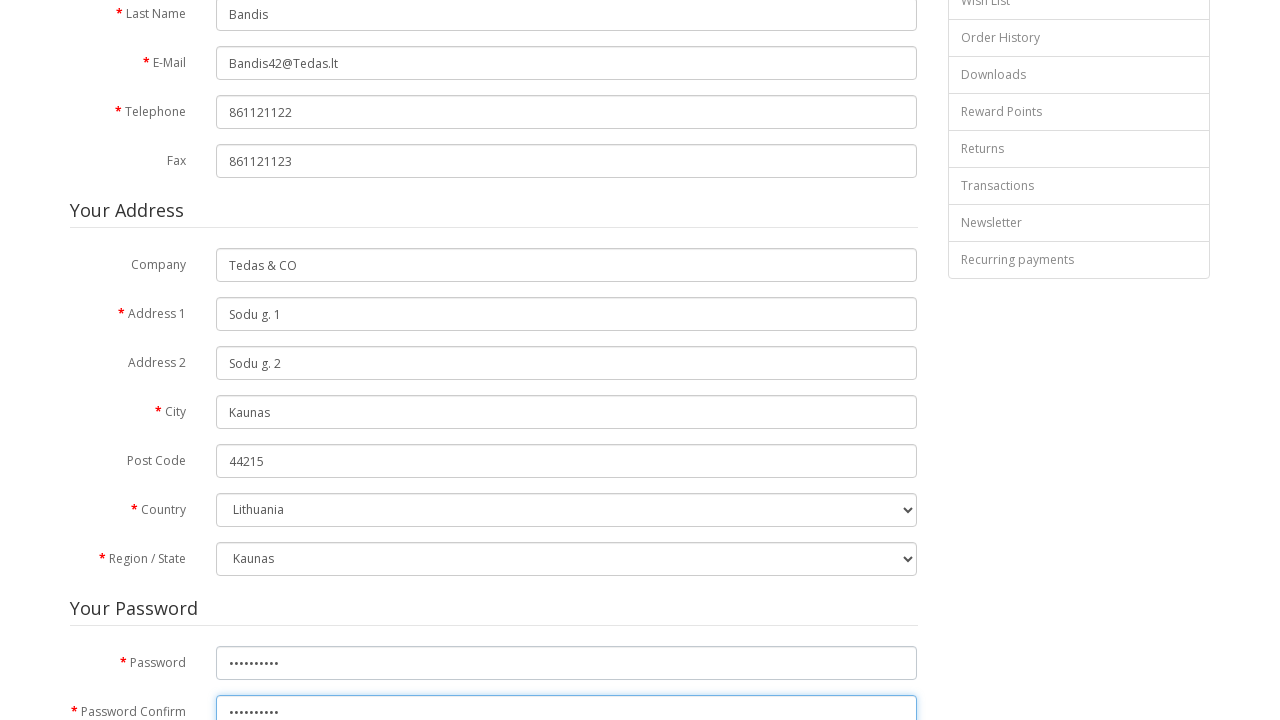

Clicked agree checkbox at (825, 411) on xpath=//input[@name='agree']
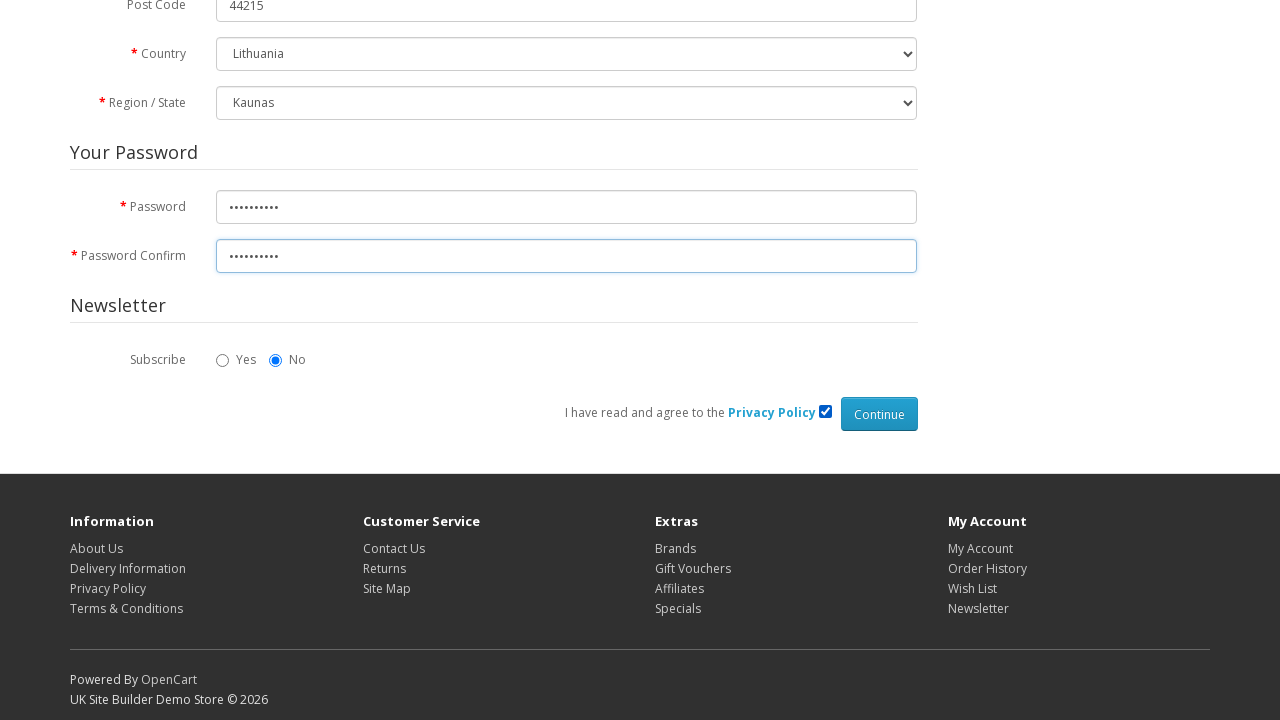

Clicked submit button to complete account registration at (879, 414) on xpath=//input[@type='submit']
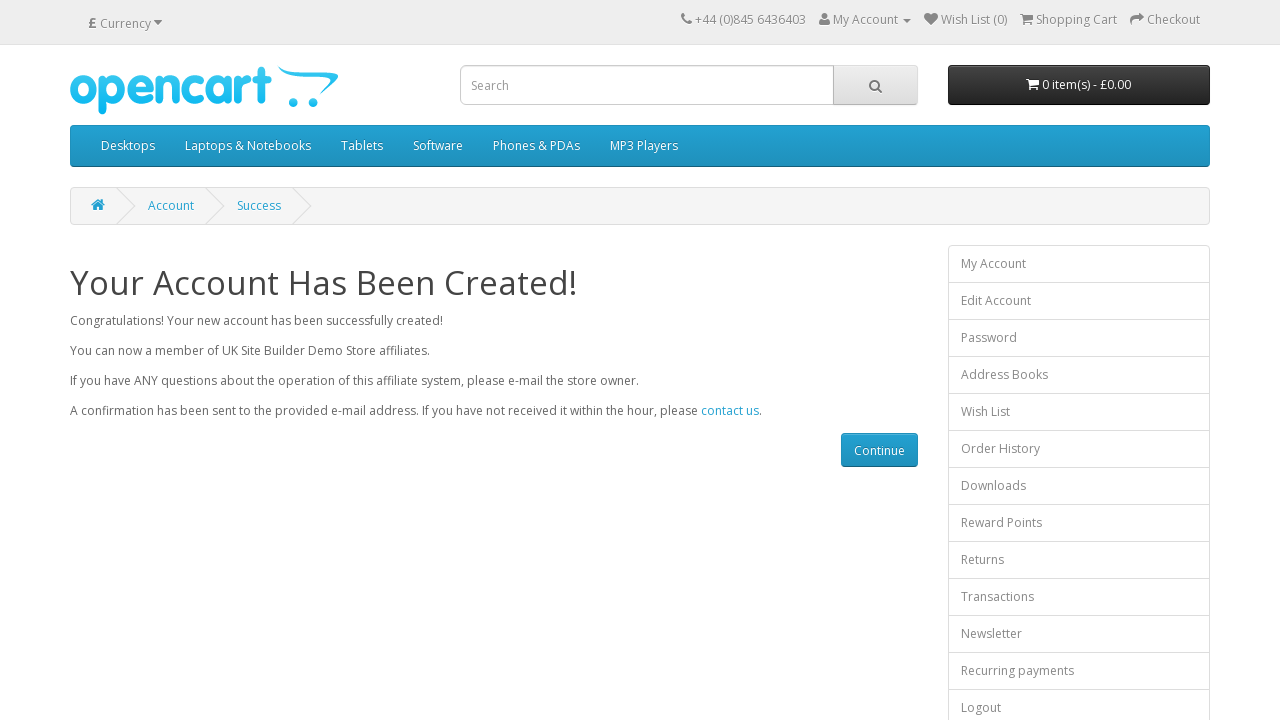

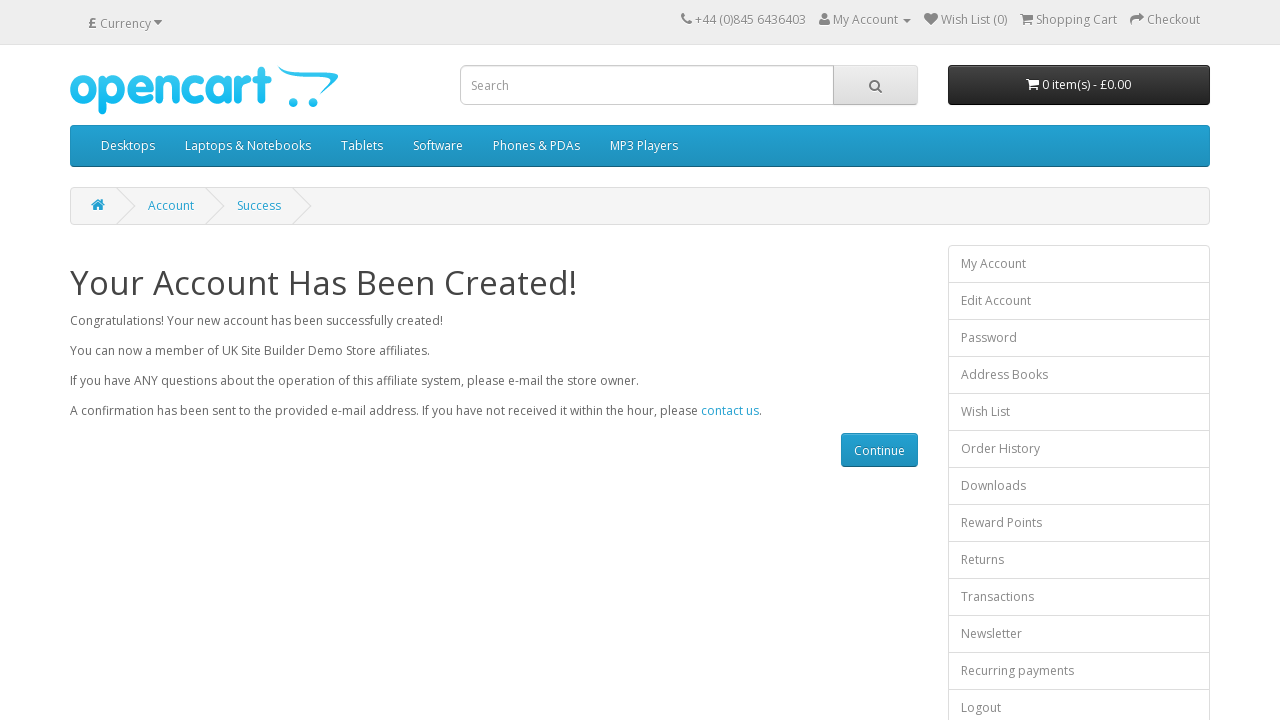